Tests element highlighting functionality by navigating to a page with many elements and visually highlighting a specific element by adding a red dashed border using JavaScript execution.

Starting URL: http://the-internet.herokuapp.com/large

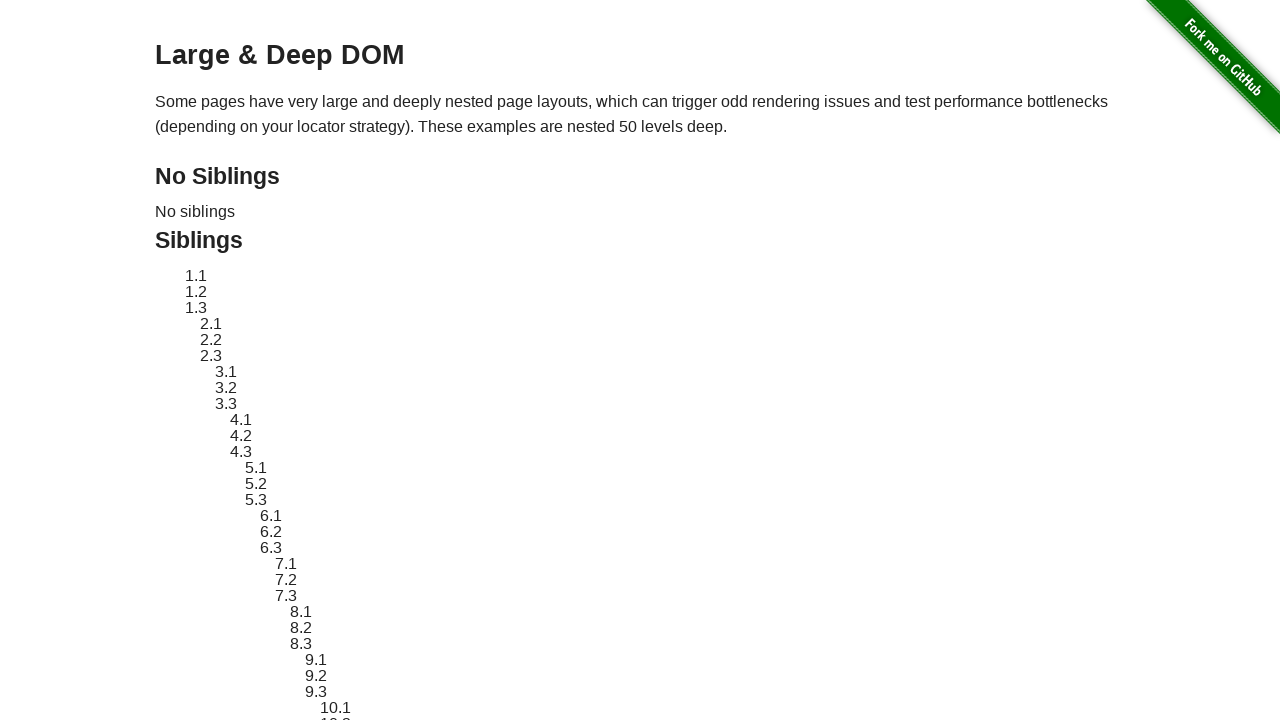

Located target element with ID 'sibling-2.3'
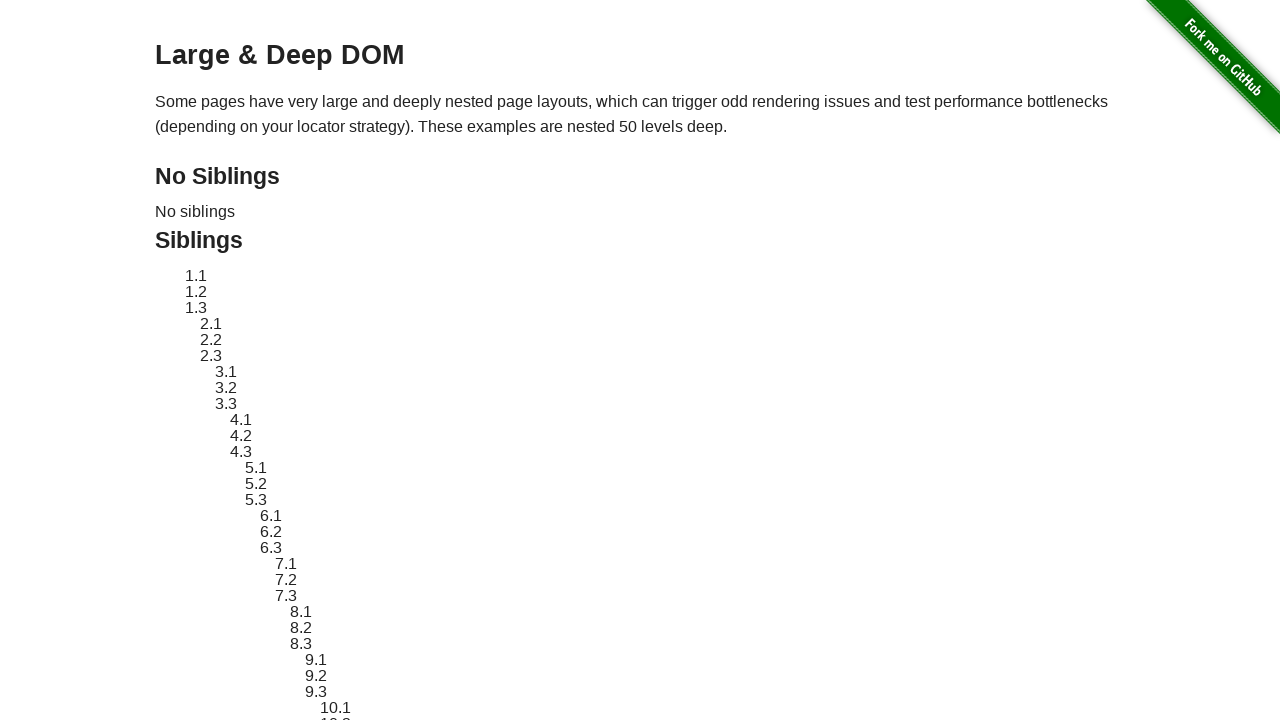

Retrieved original style attribute of target element
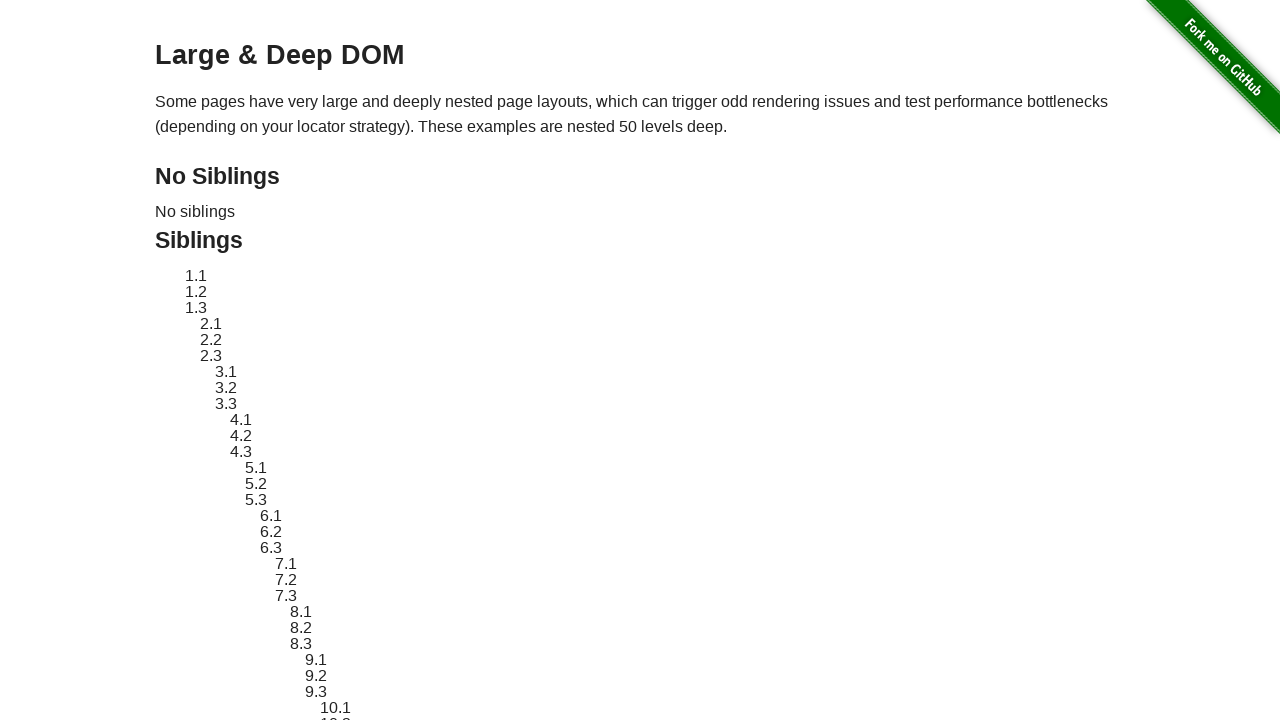

Applied red dashed border highlight to target element
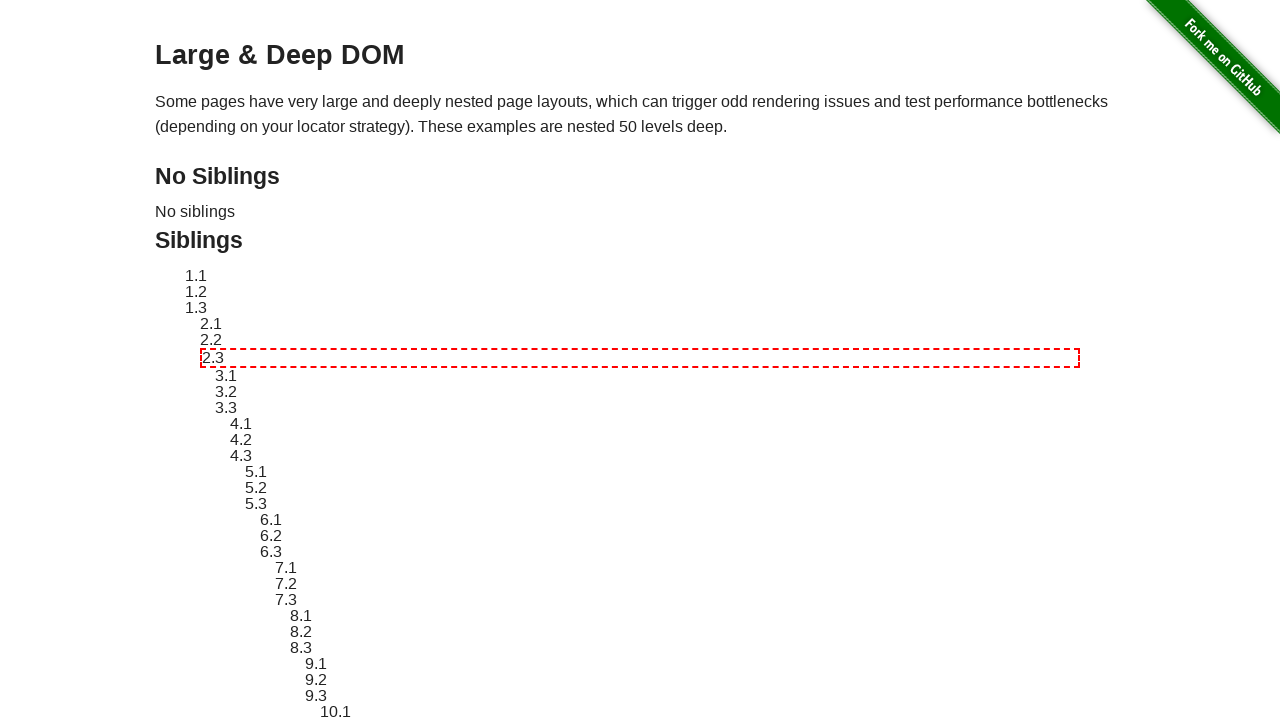

Waited 2 seconds to visually observe the highlighted element
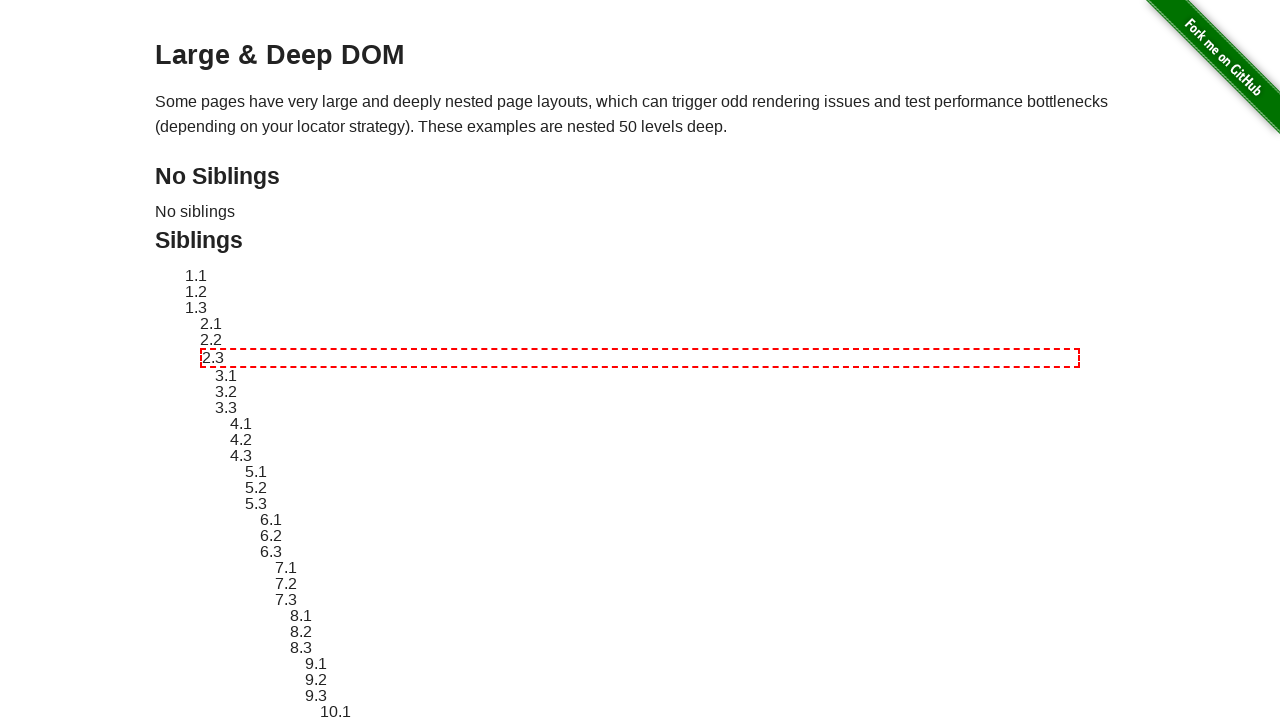

Reverted target element style back to original
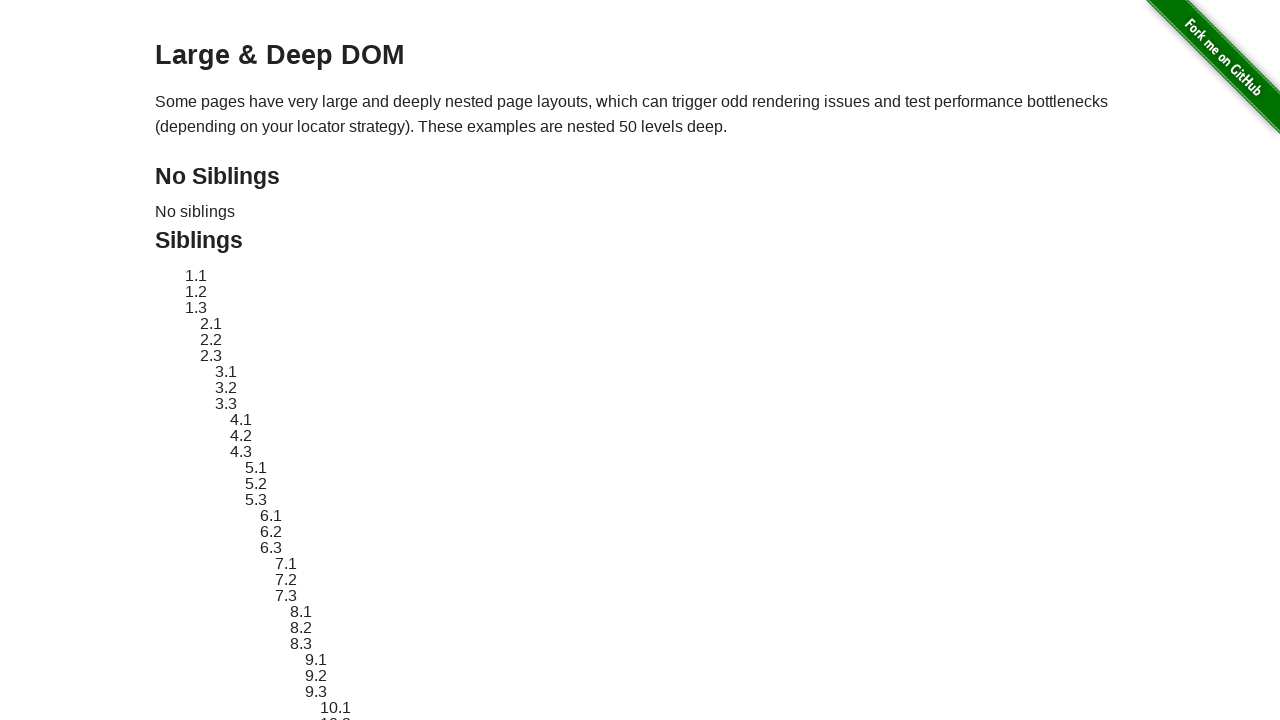

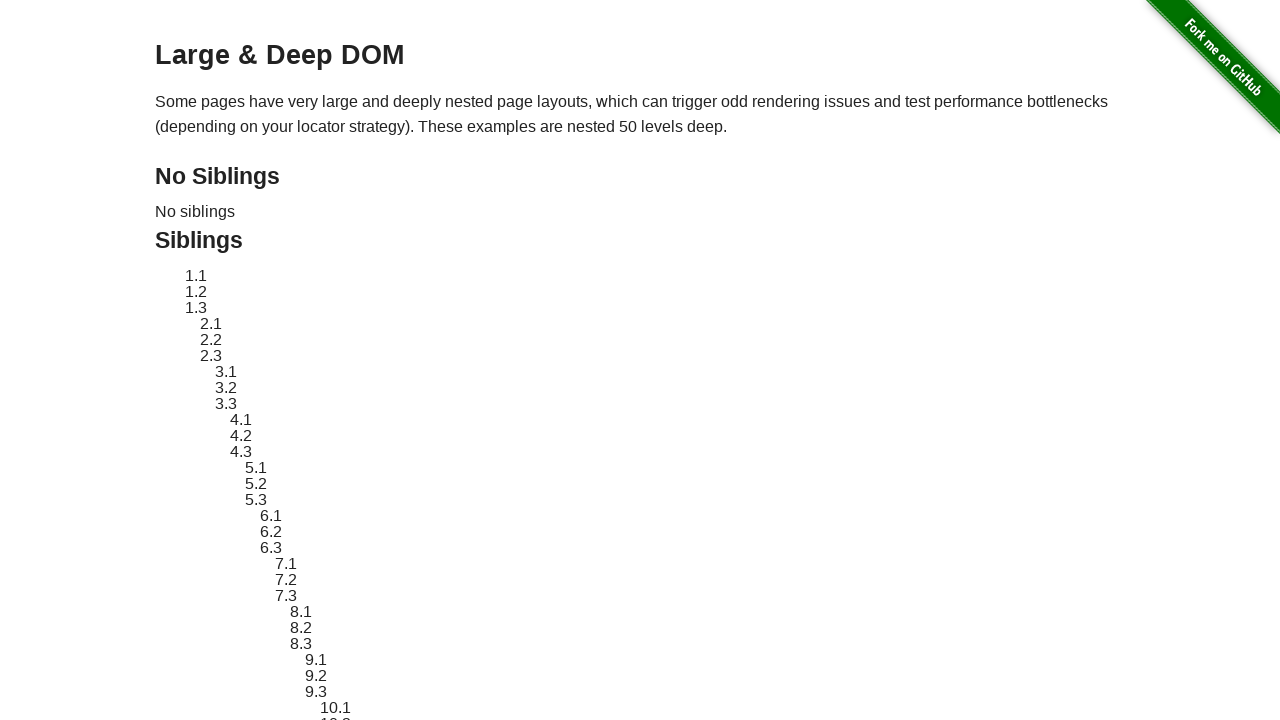